Tests the jQuery UI slider widget by switching to the demo iframe and dragging the green color slider to adjust its position.

Starting URL: https://jqueryui.com/slider/#colorpicker

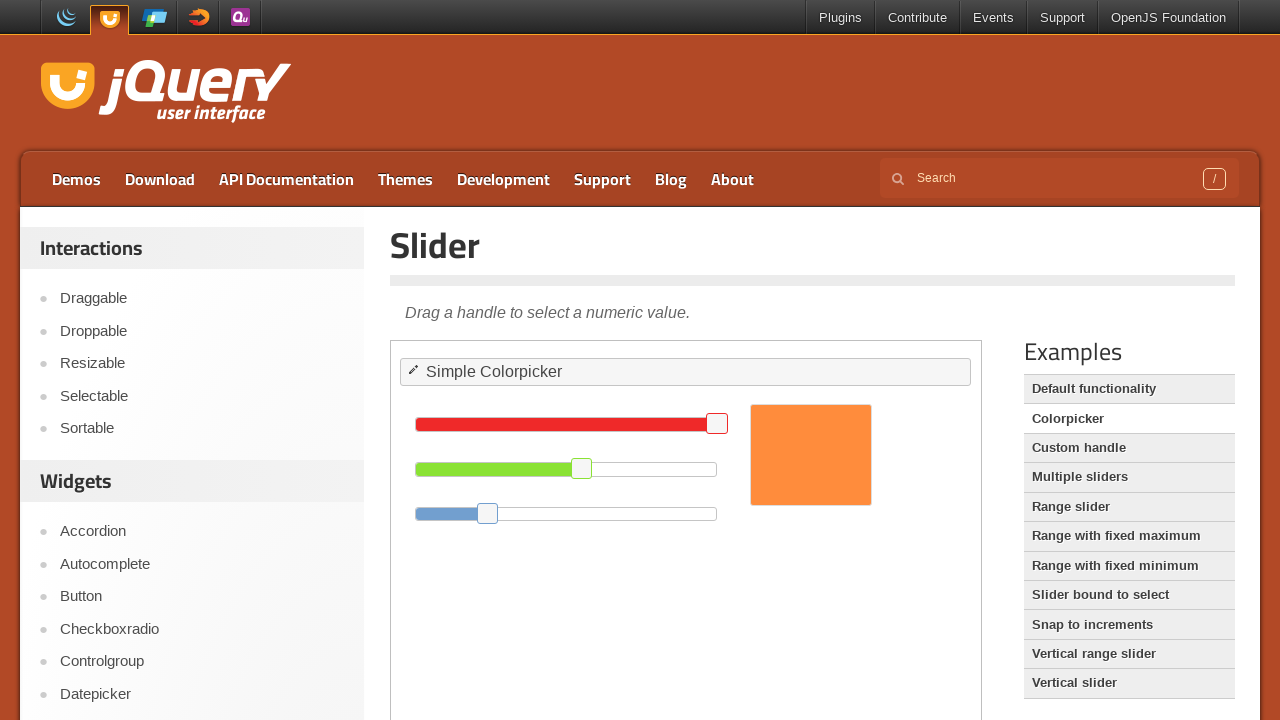

Located the demo iframe
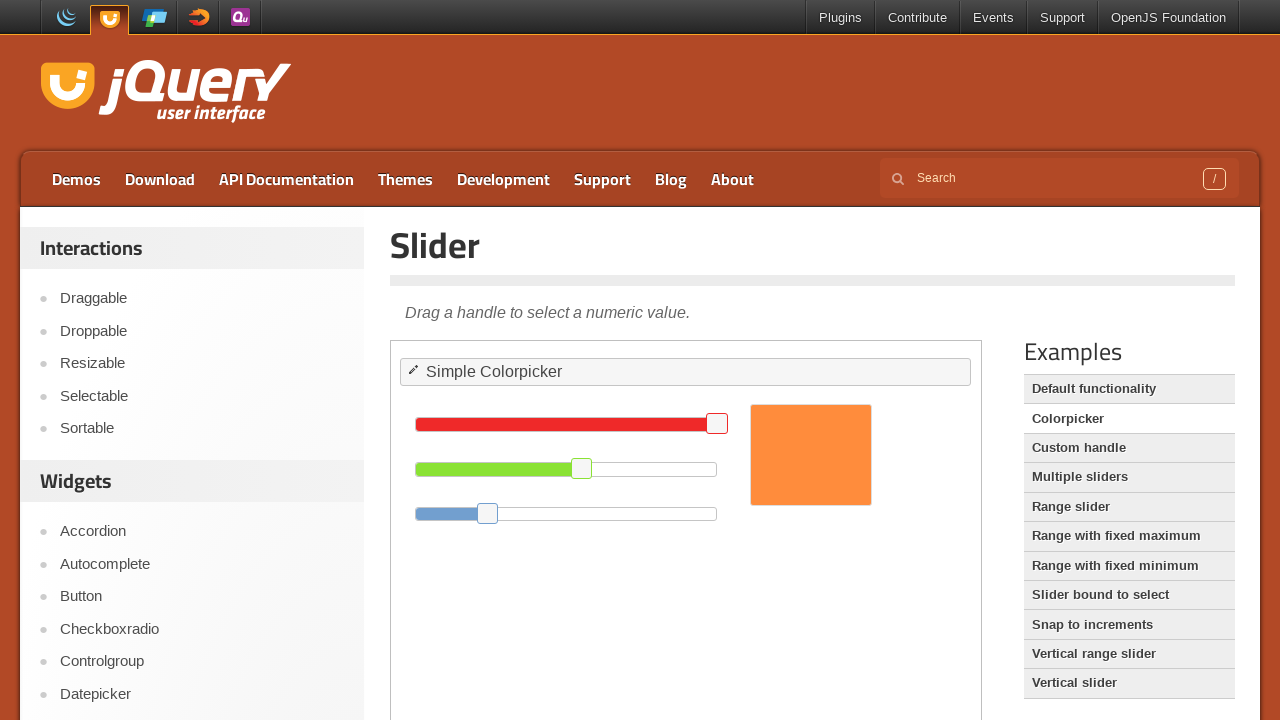

Located the green color slider handle
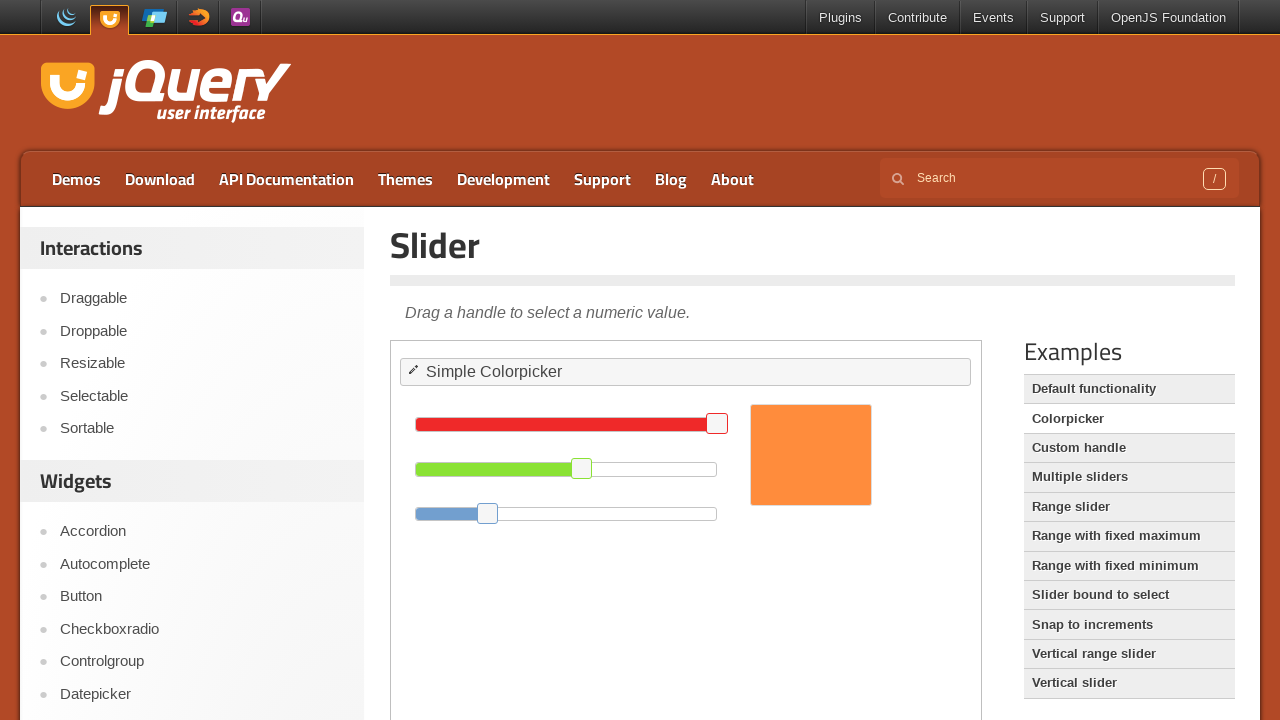

Green slider handle became visible
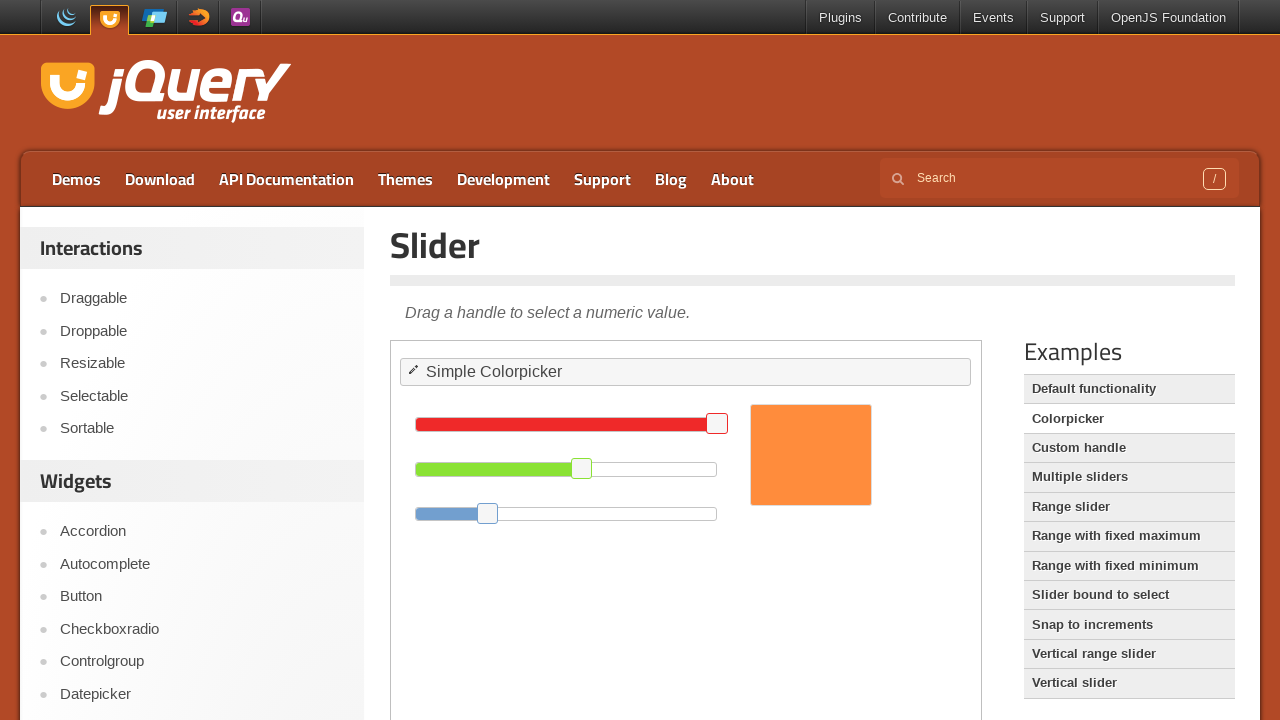

Moved mouse to green slider handle center at (582, 468)
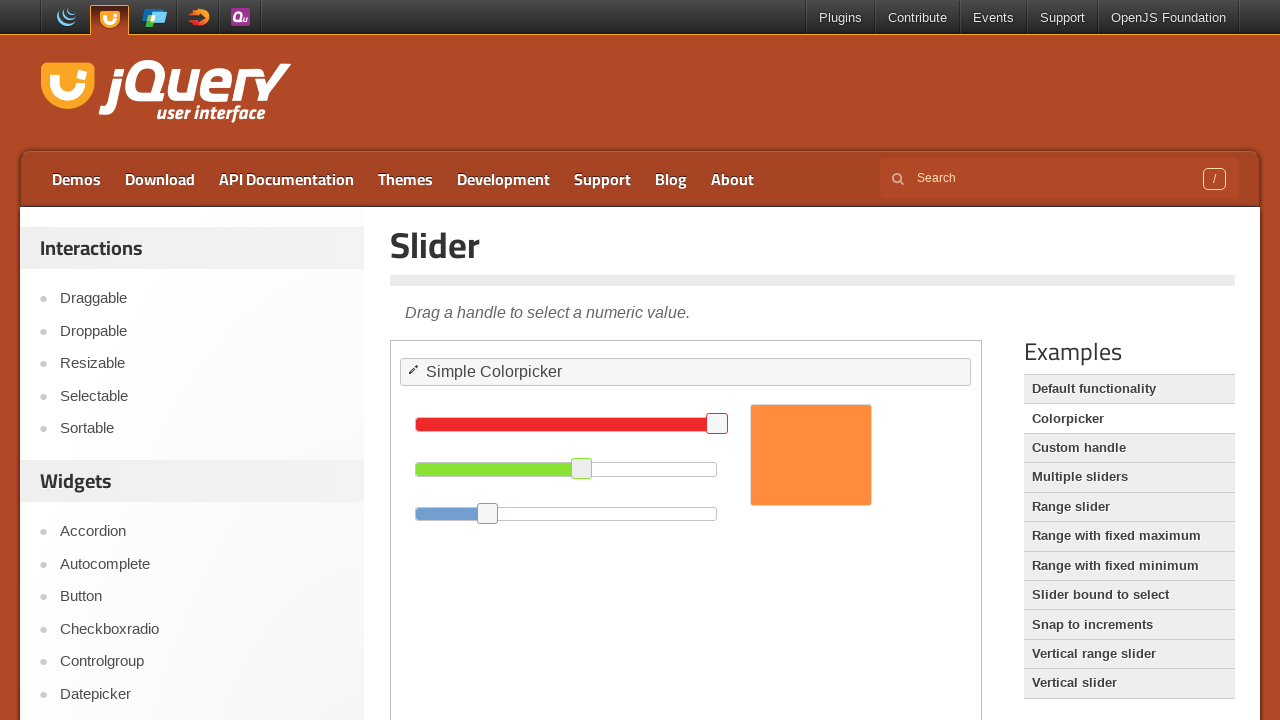

Pressed mouse button down on green slider at (582, 468)
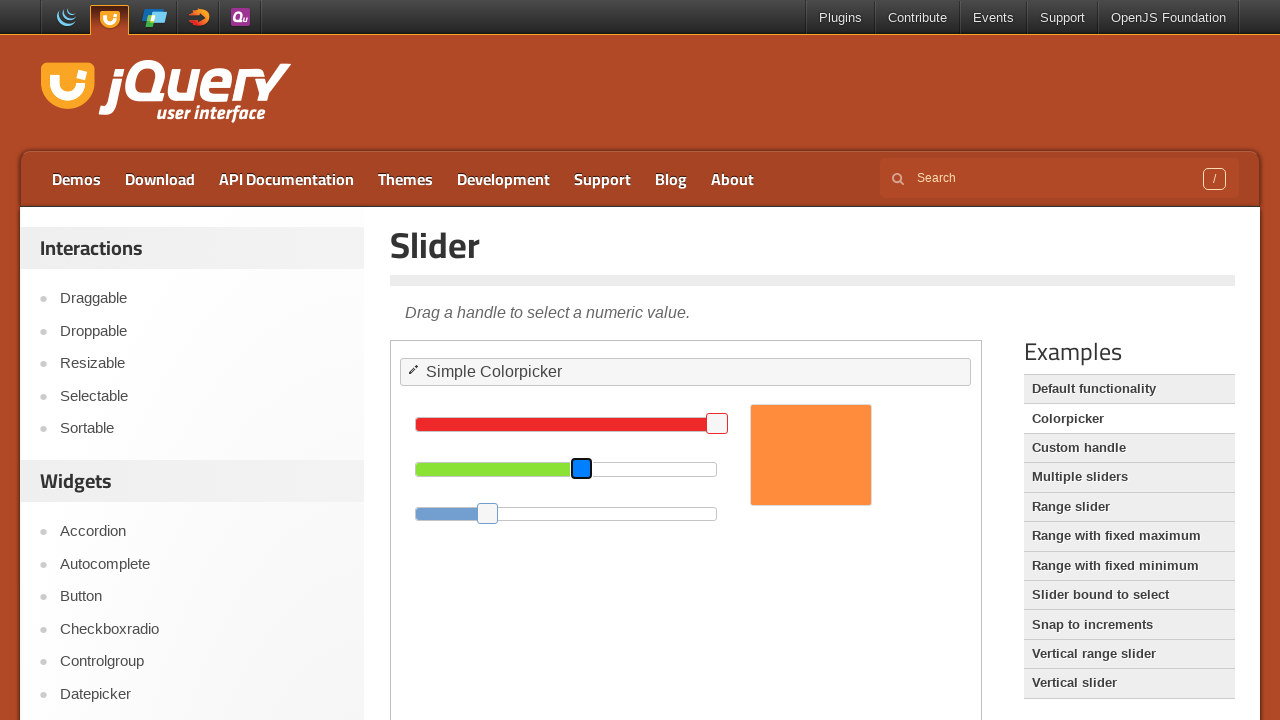

Dragged green slider by -100 horizontal and +125 vertical at (482, 593)
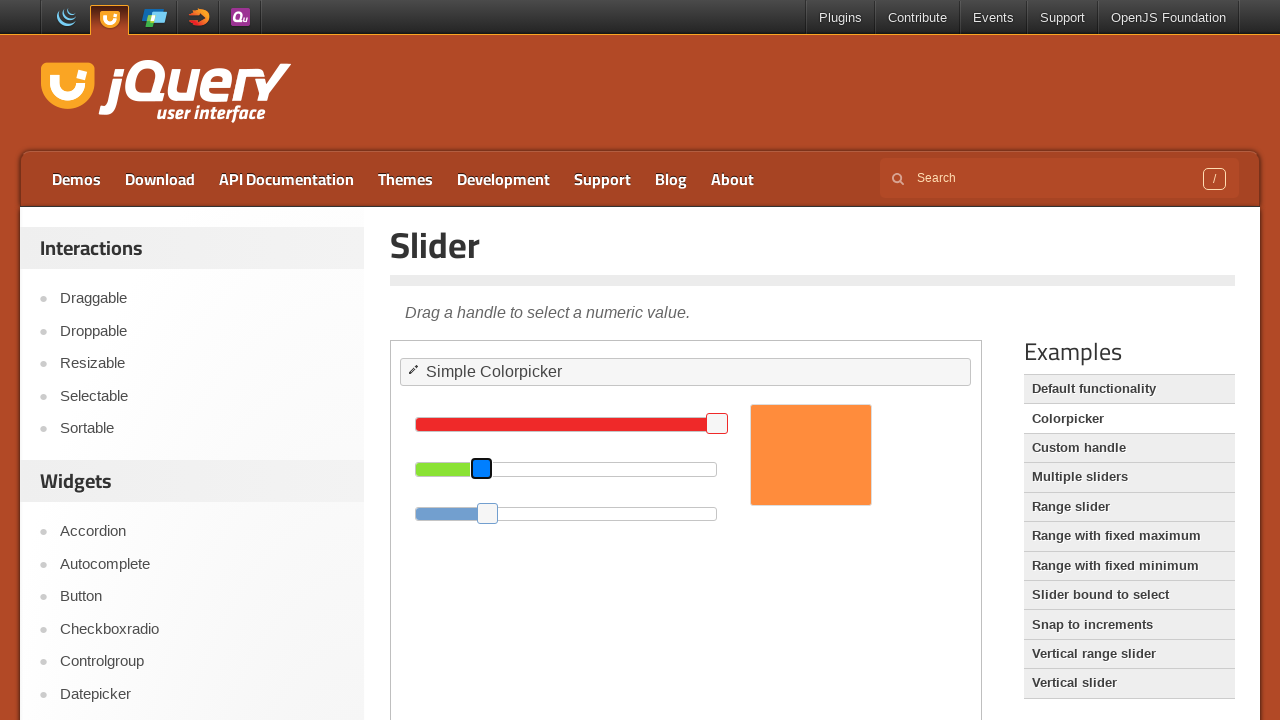

Released mouse button to complete green slider drag at (482, 593)
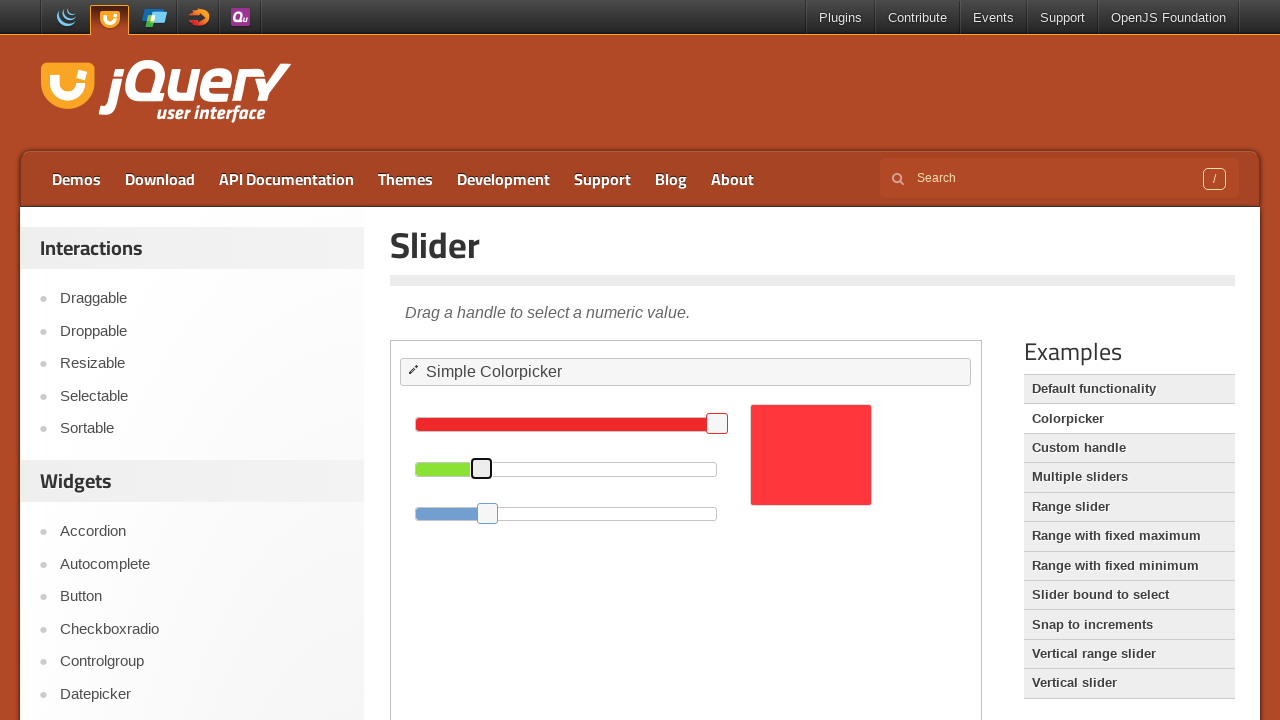

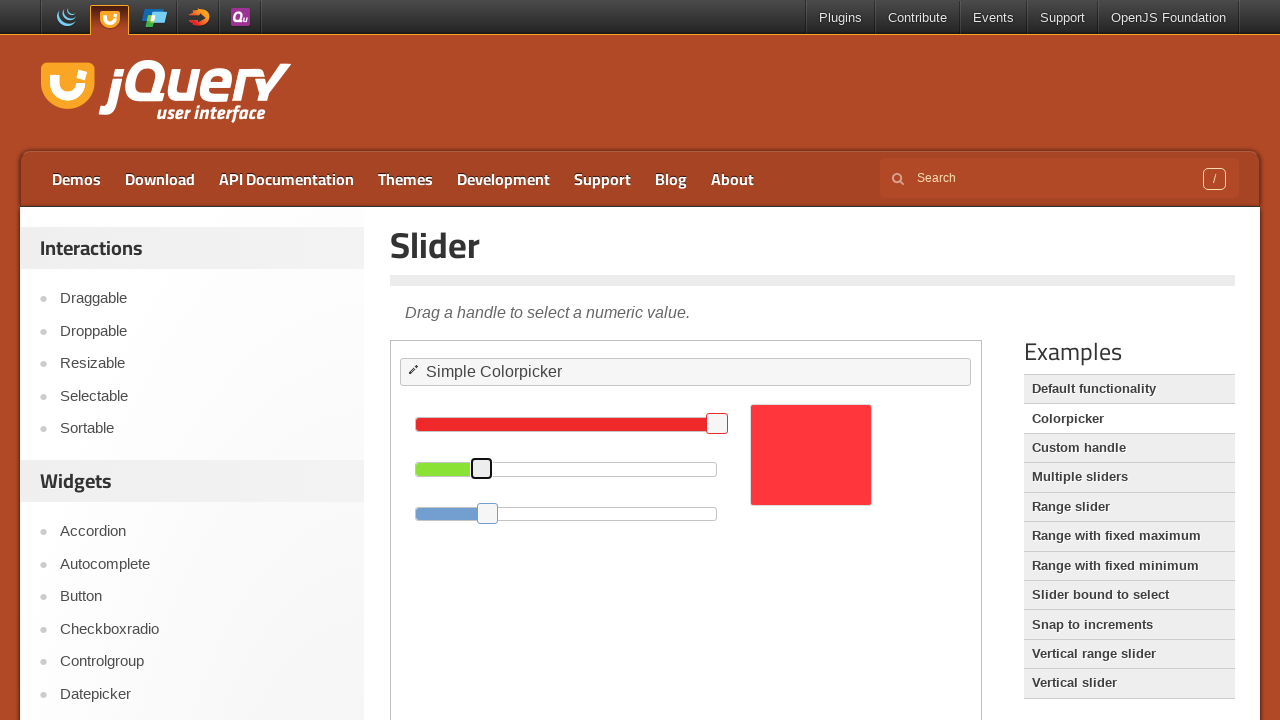